Navigates through multiple pages of a test application including login, feedback, search, and subscription pages to spider the website

Starting URL: https://demo.testfire.net/login.jsp

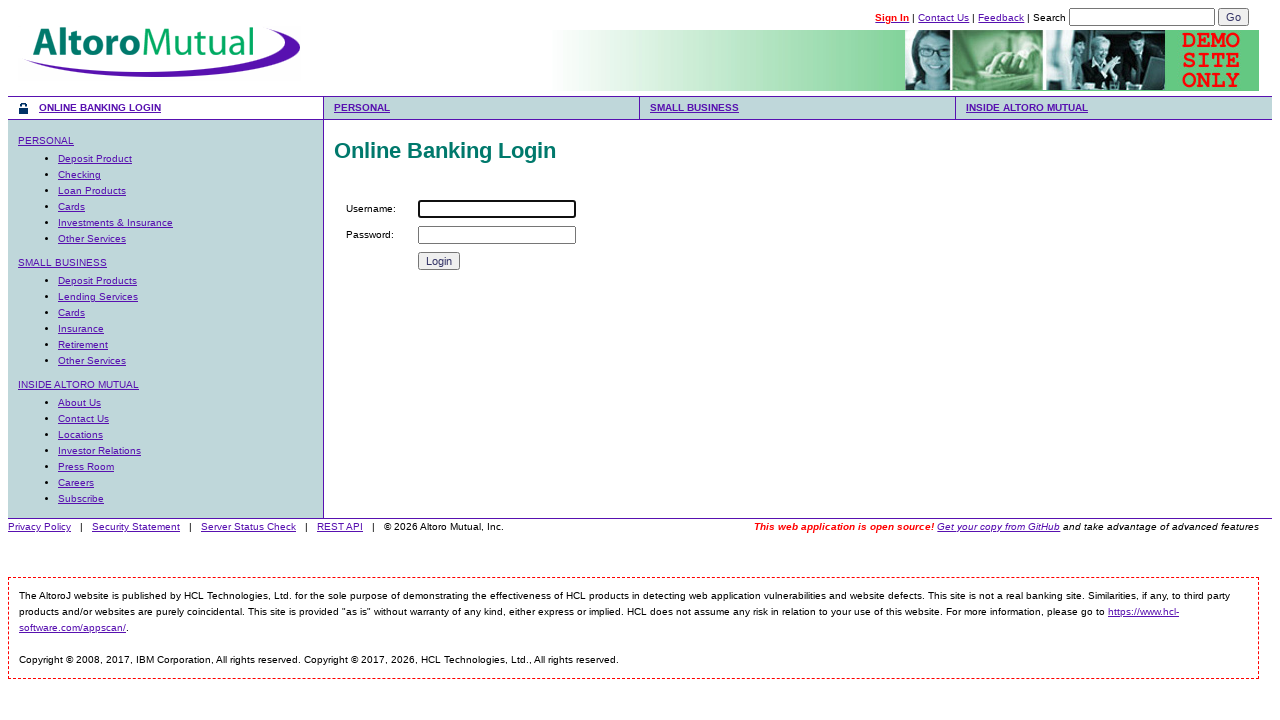

Navigated to feedback page
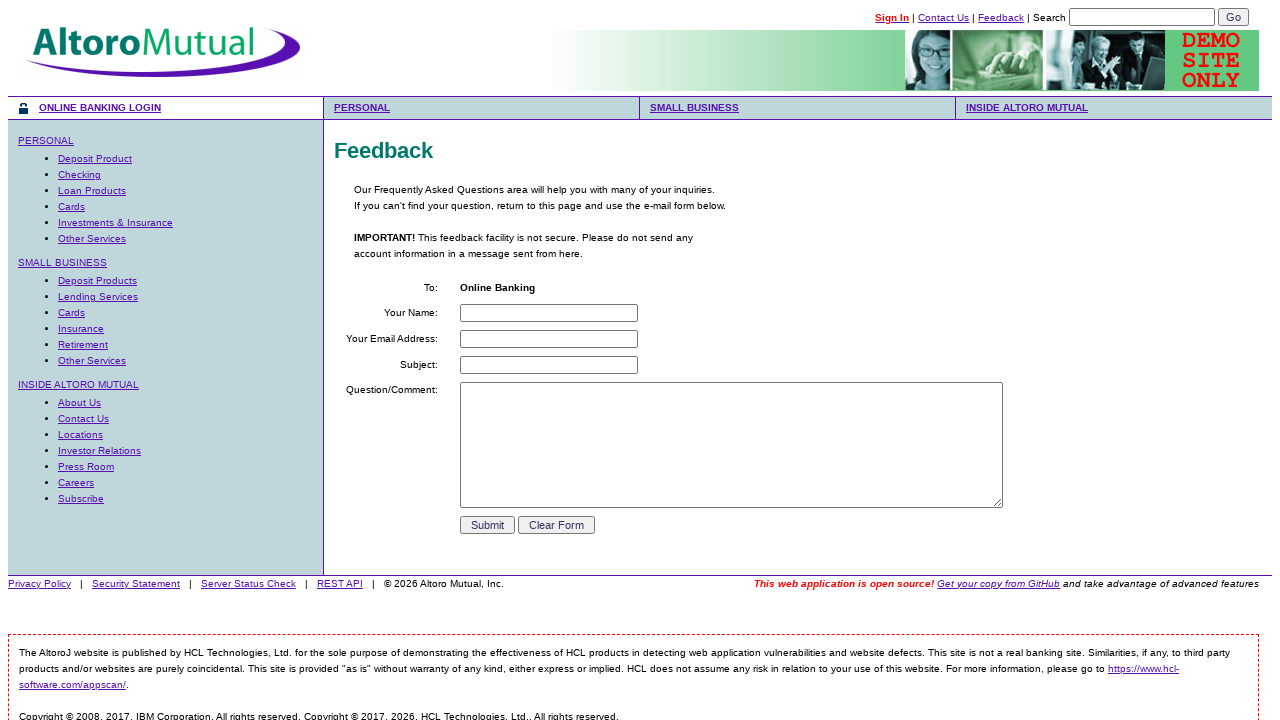

Waited 1 second on feedback page
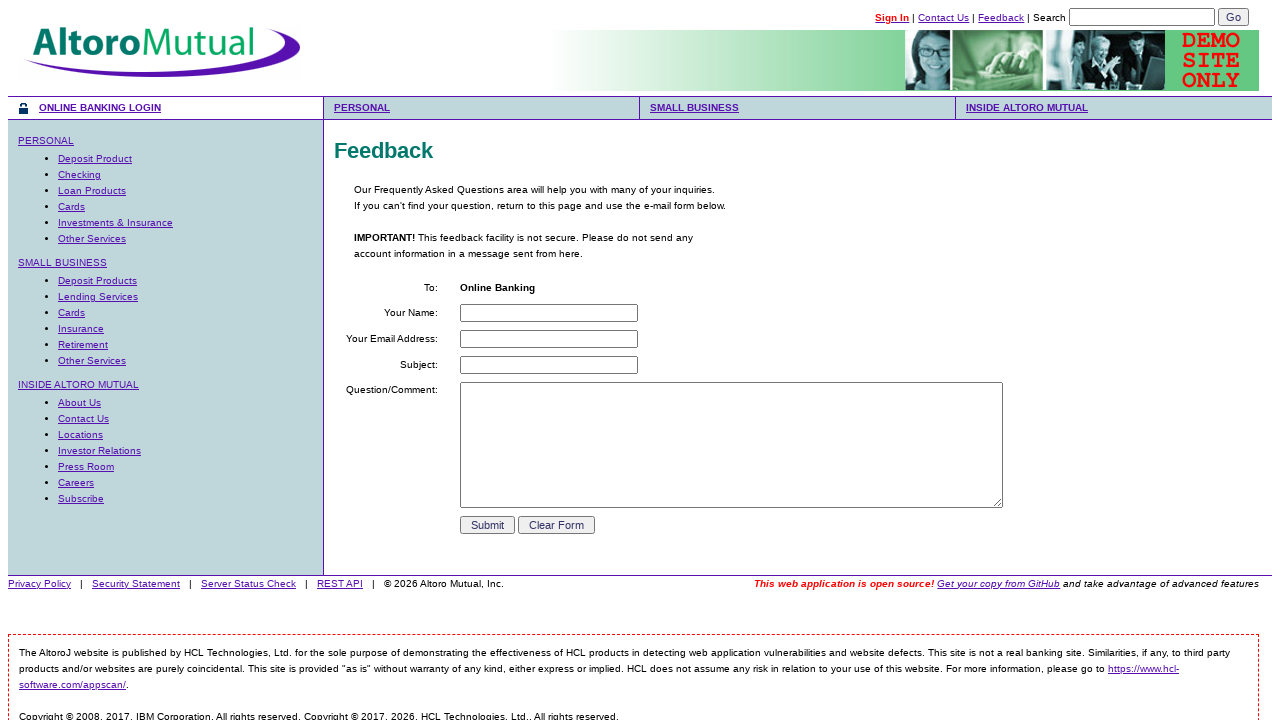

Navigated to search page with query parameter 'jsmith'
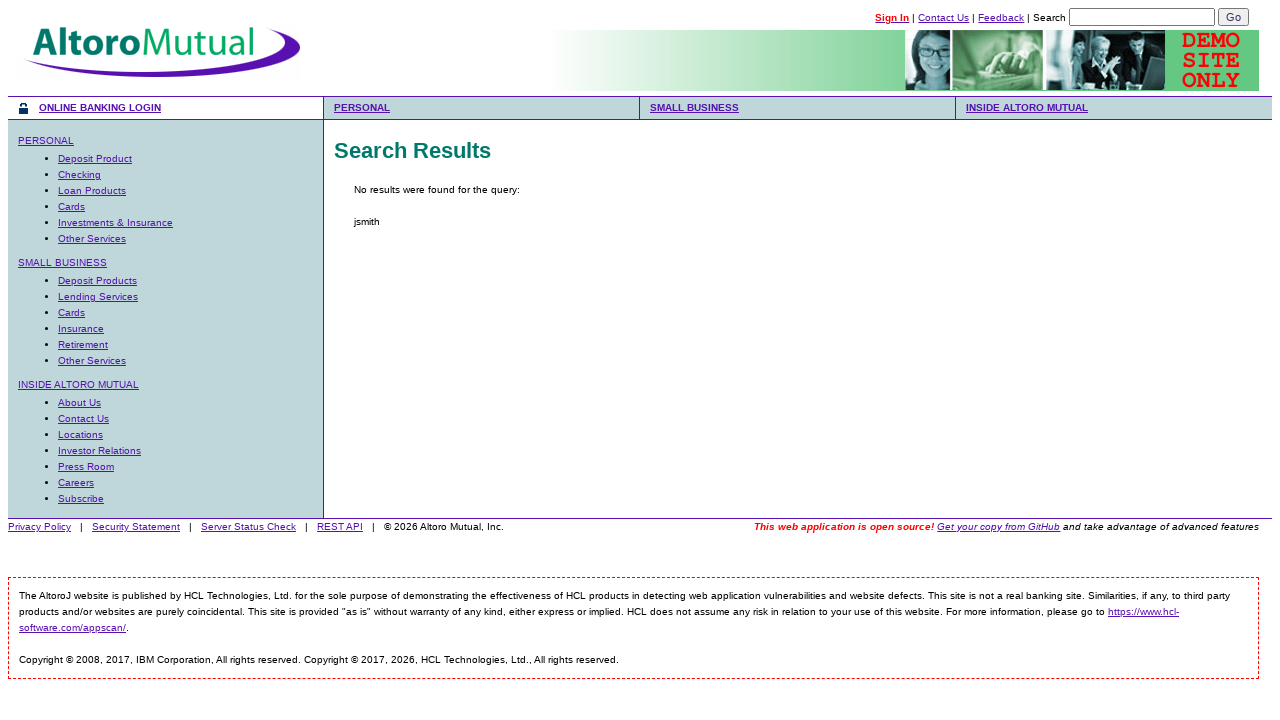

Waited 1 second on search page
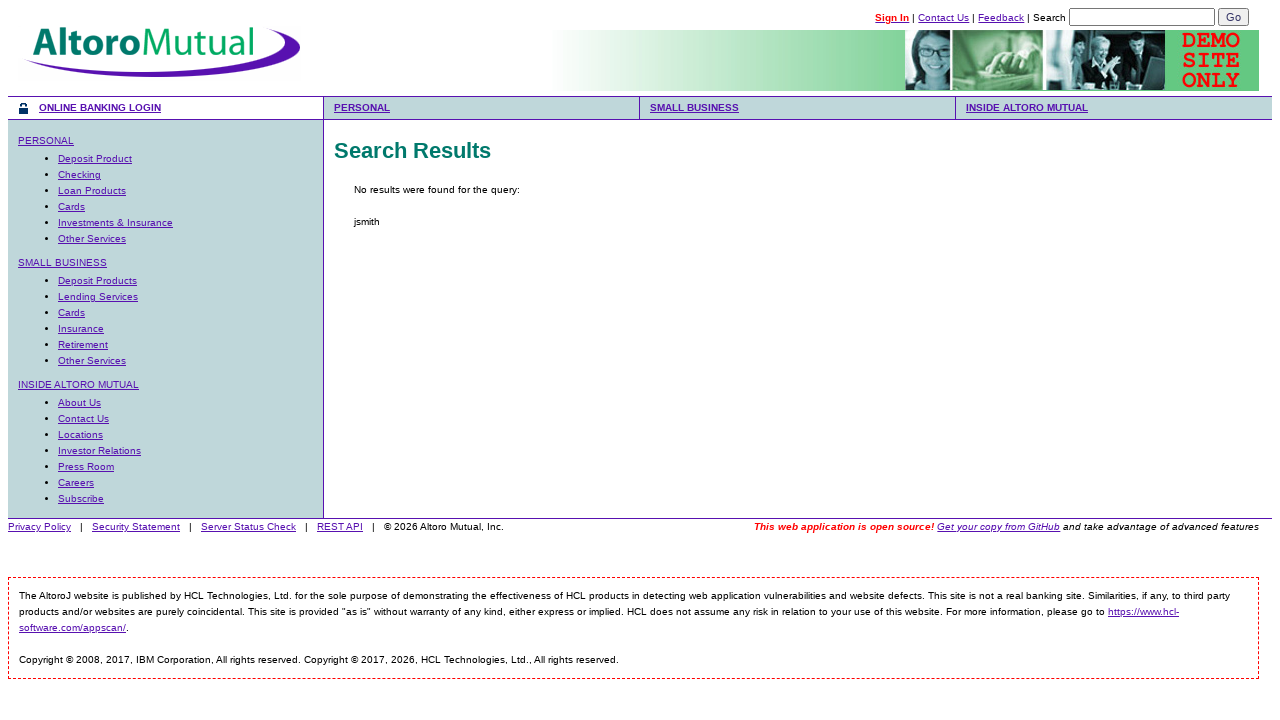

Navigated to subscription endpoint
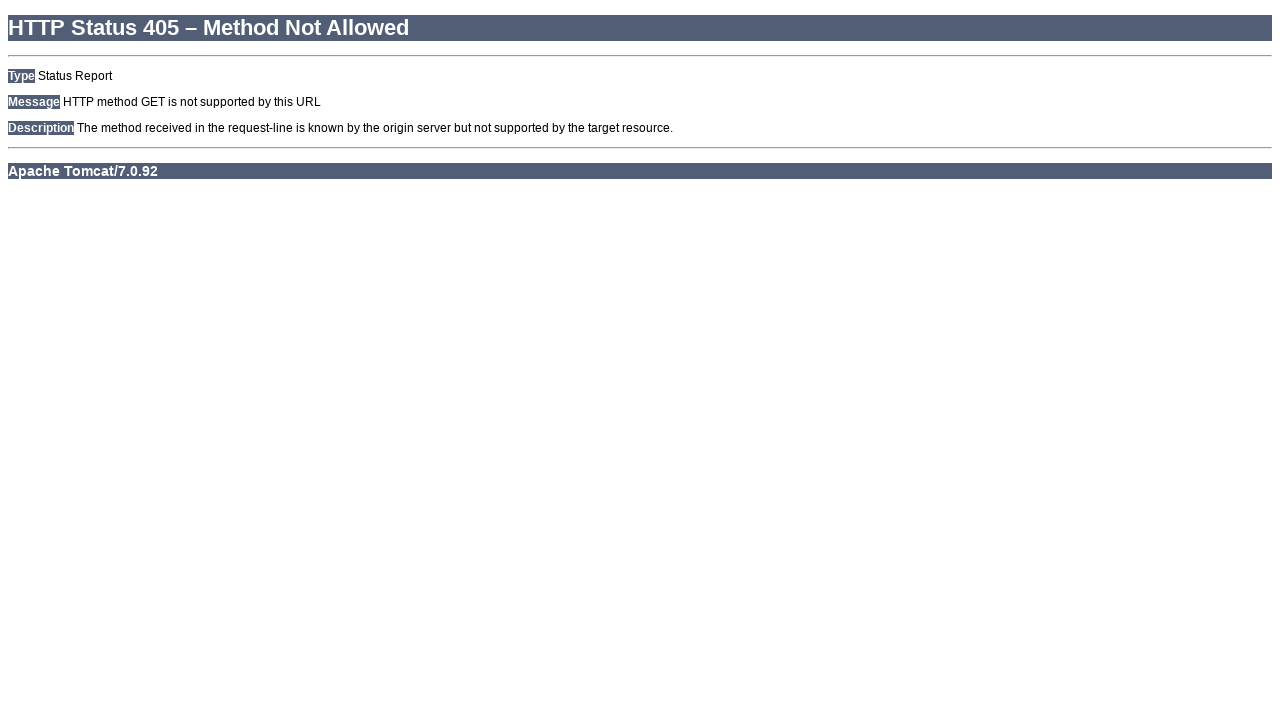

Waited 1 second on subscription endpoint
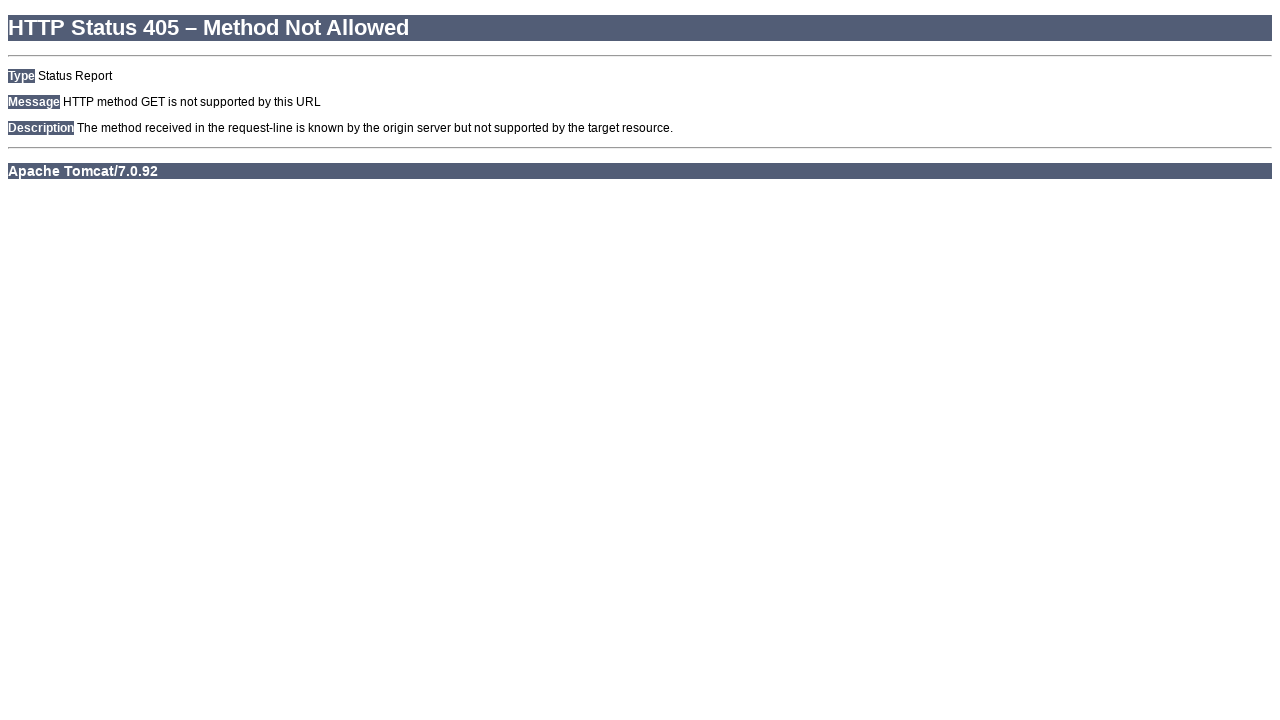

Navigated to subscribe page
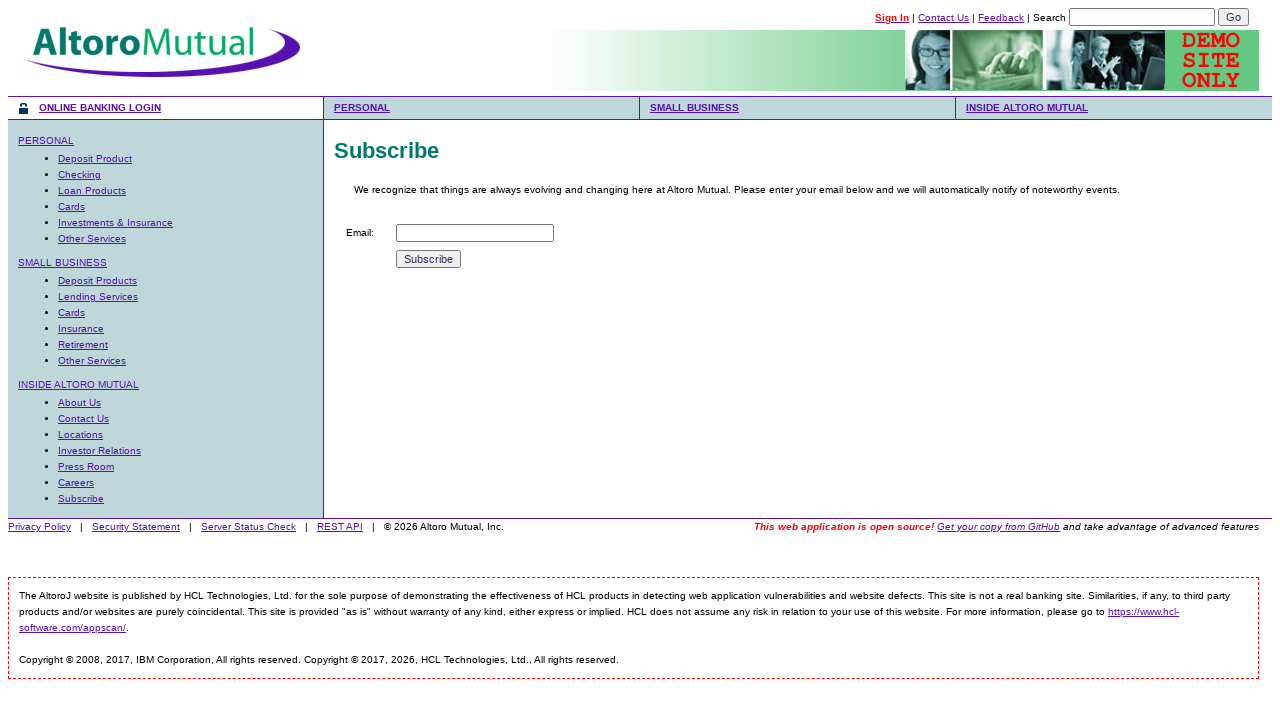

Waited 1 second on subscribe page
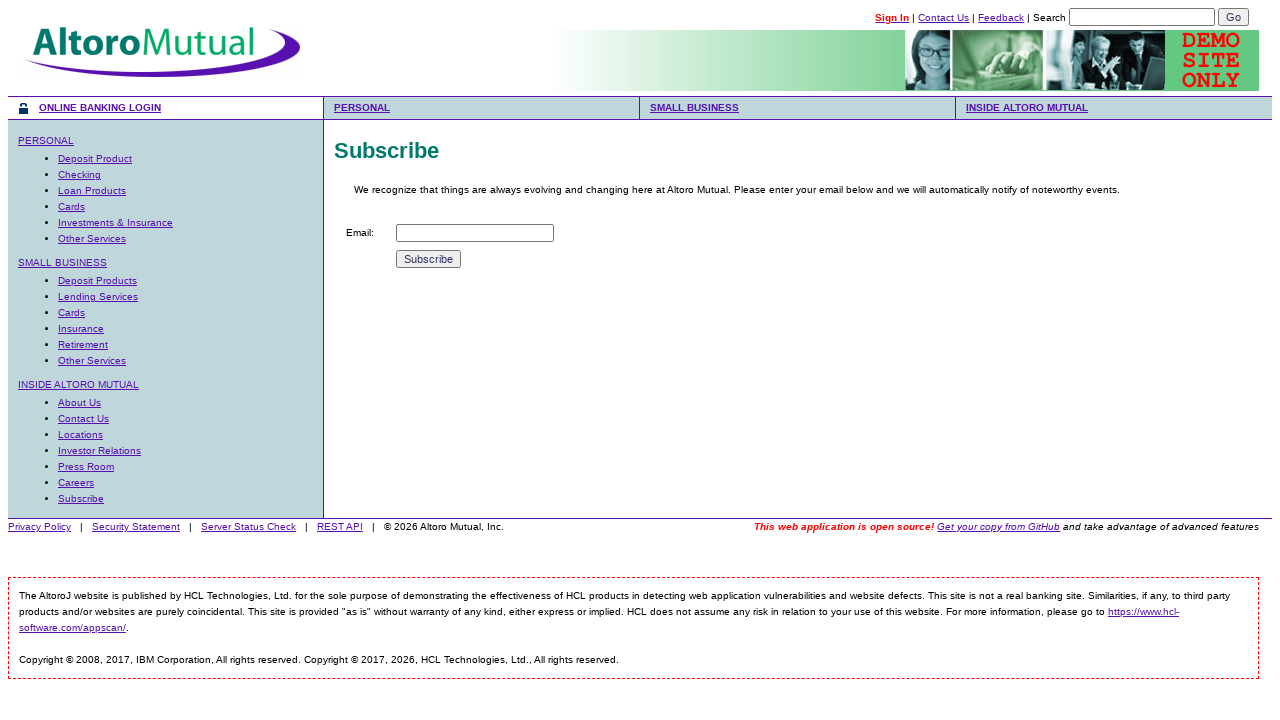

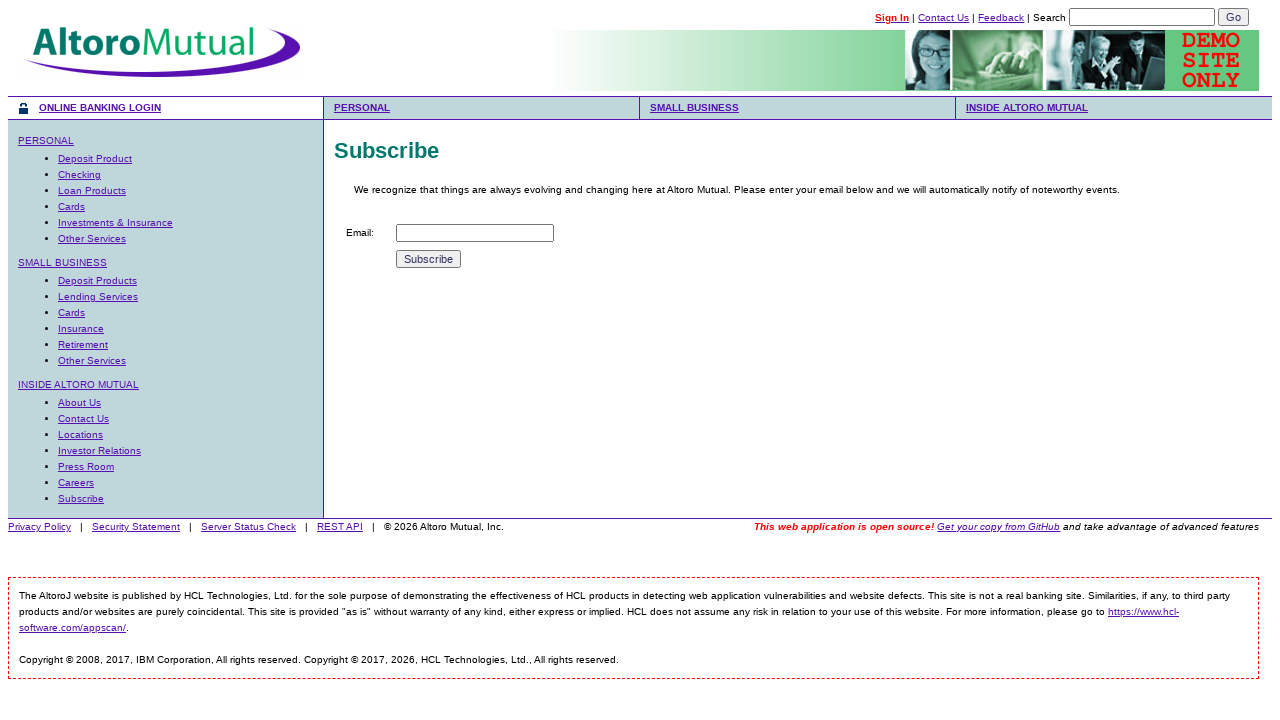